Tests the search functionality on python.org by searching for "pycon" and verifying results are displayed

Starting URL: http://www.python.org

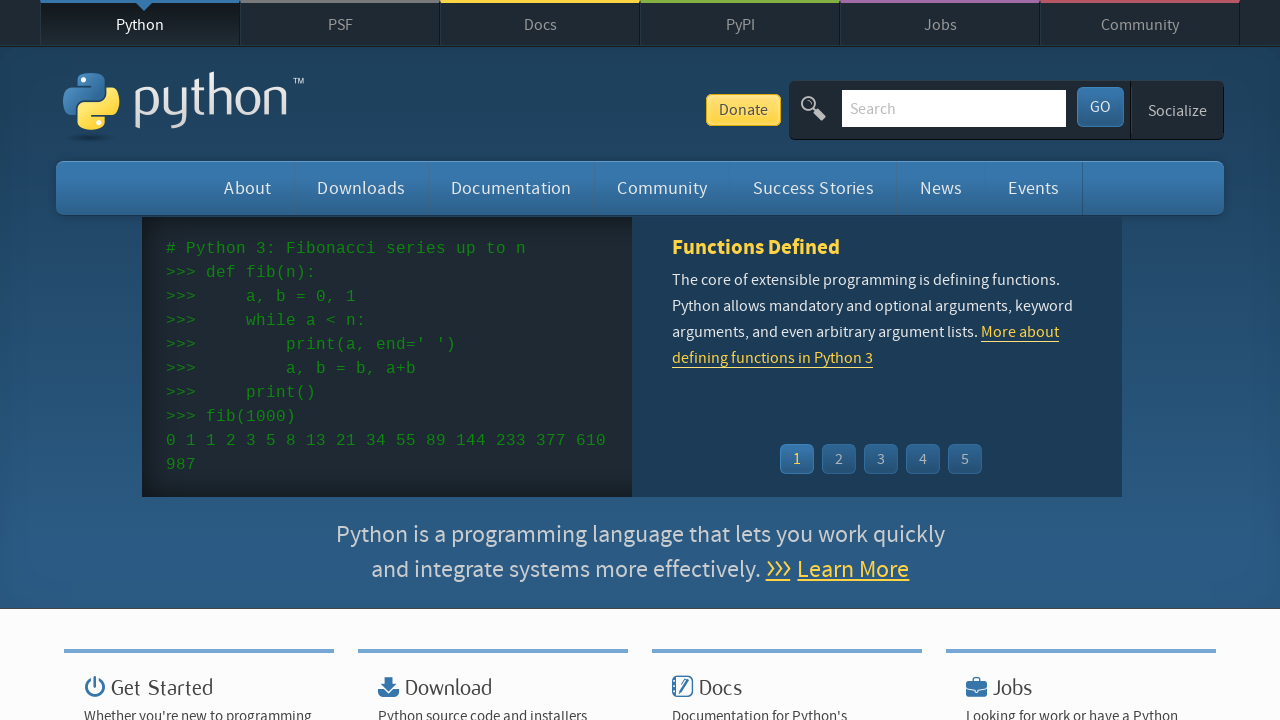

Verified page title contains 'Python'
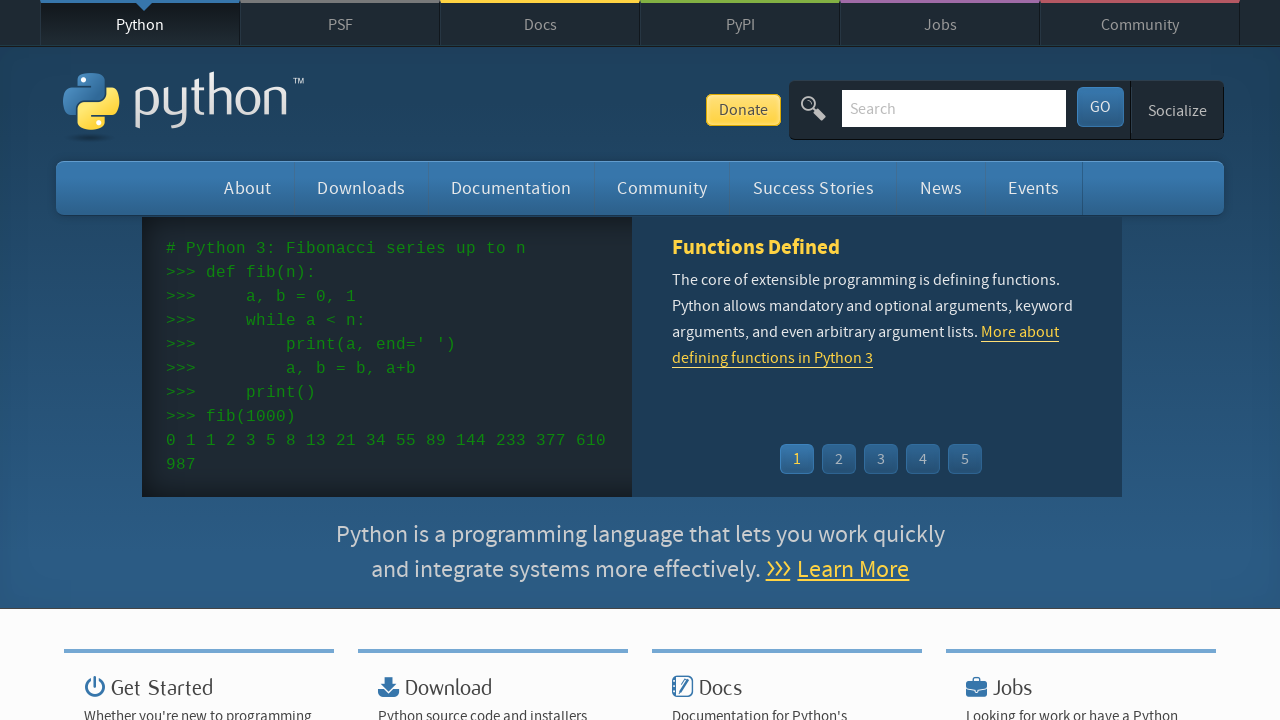

Located search field on python.org
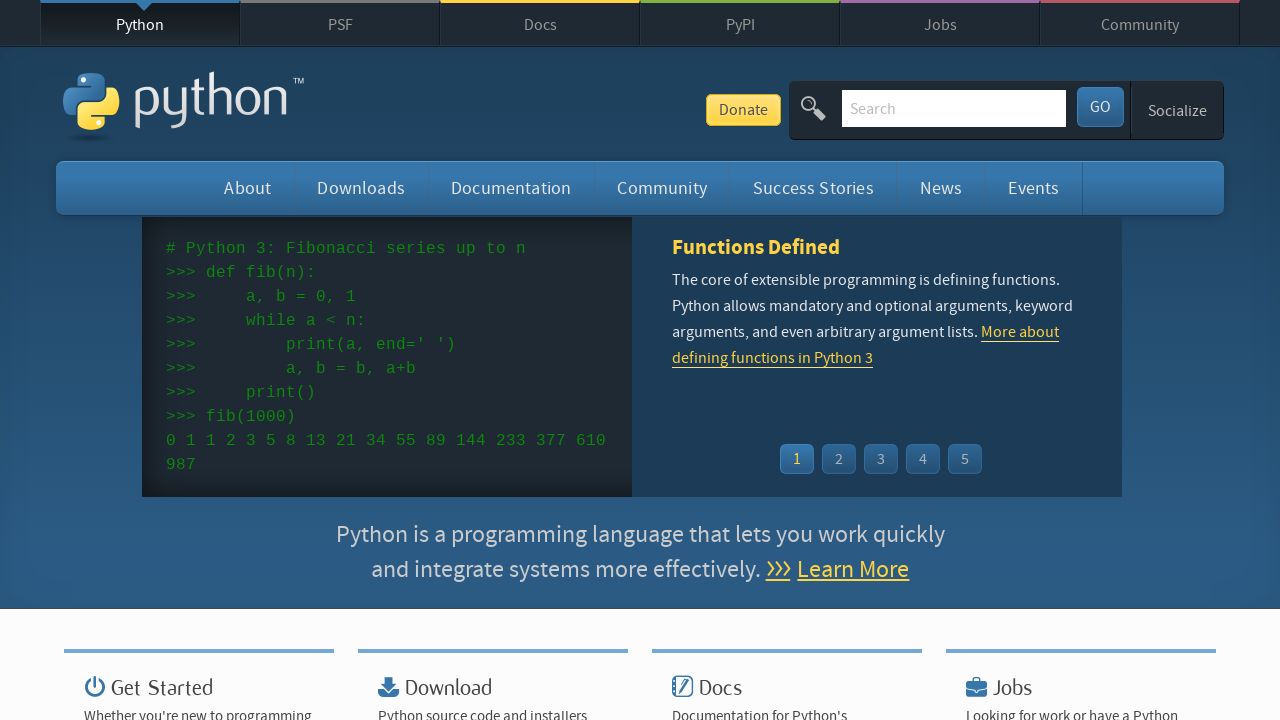

Cleared the search field on #id-search-field
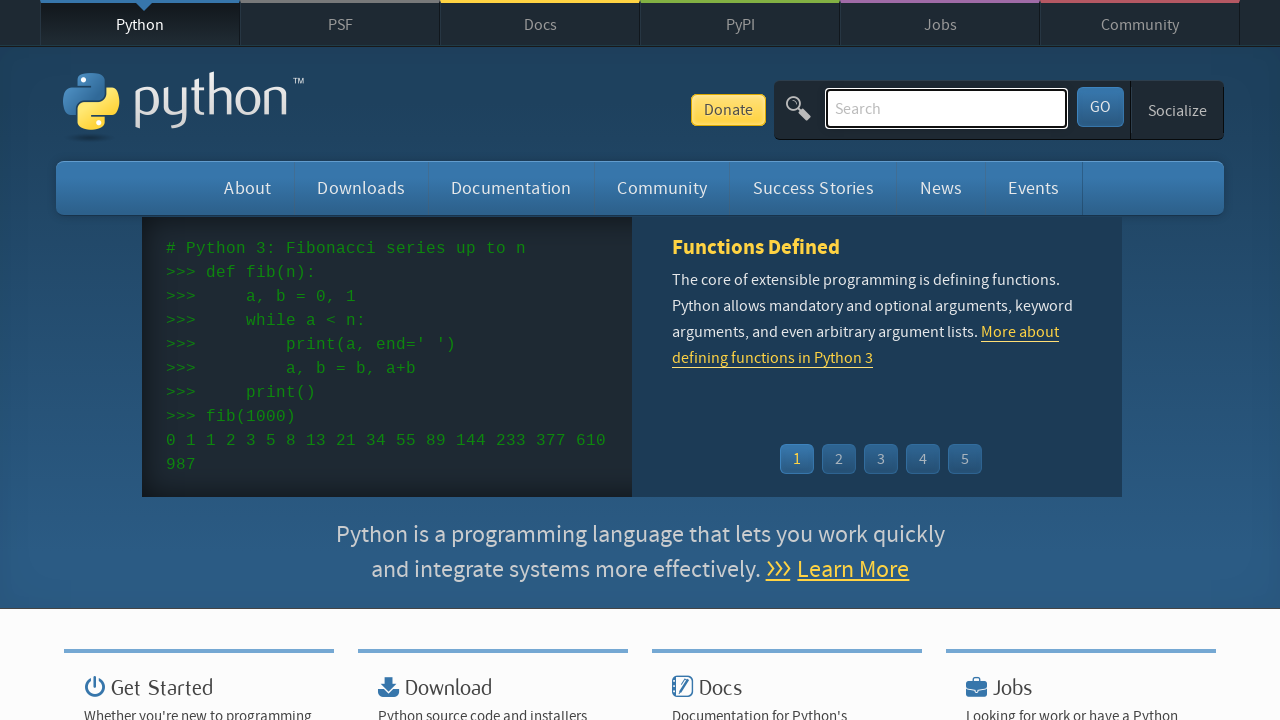

Filled search field with 'pycon' on #id-search-field
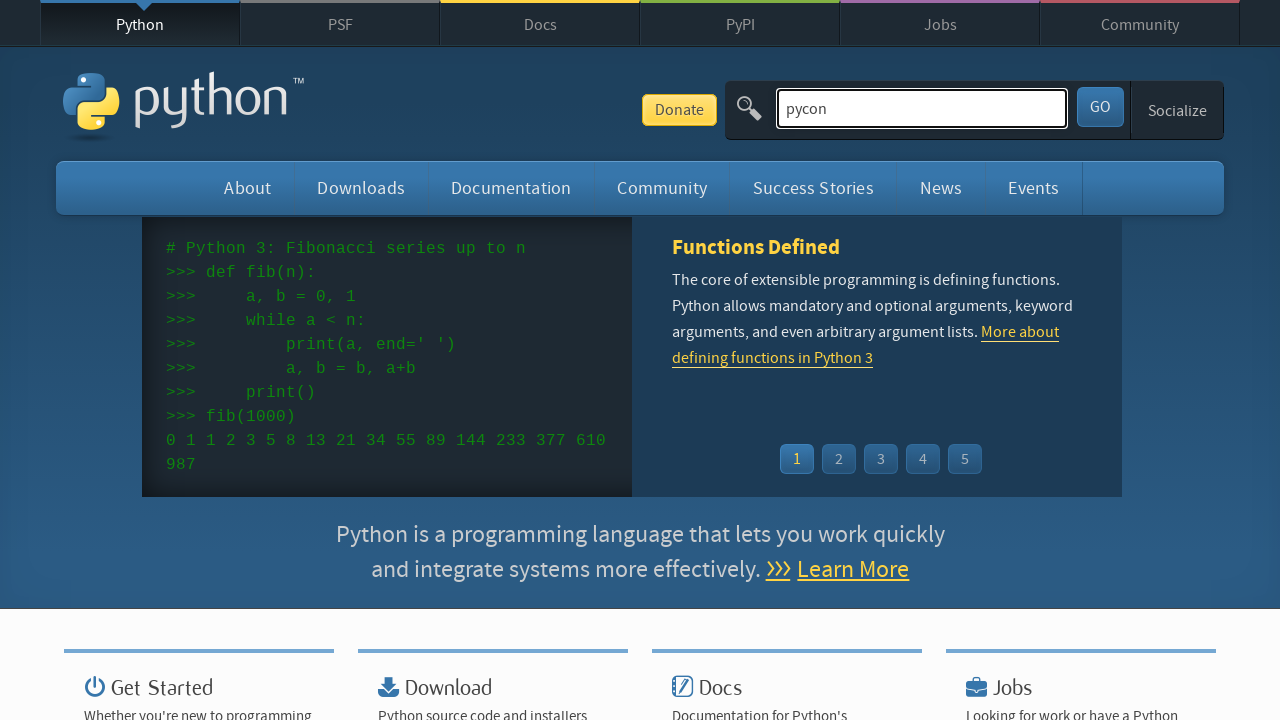

Submitted search by pressing Enter on #id-search-field
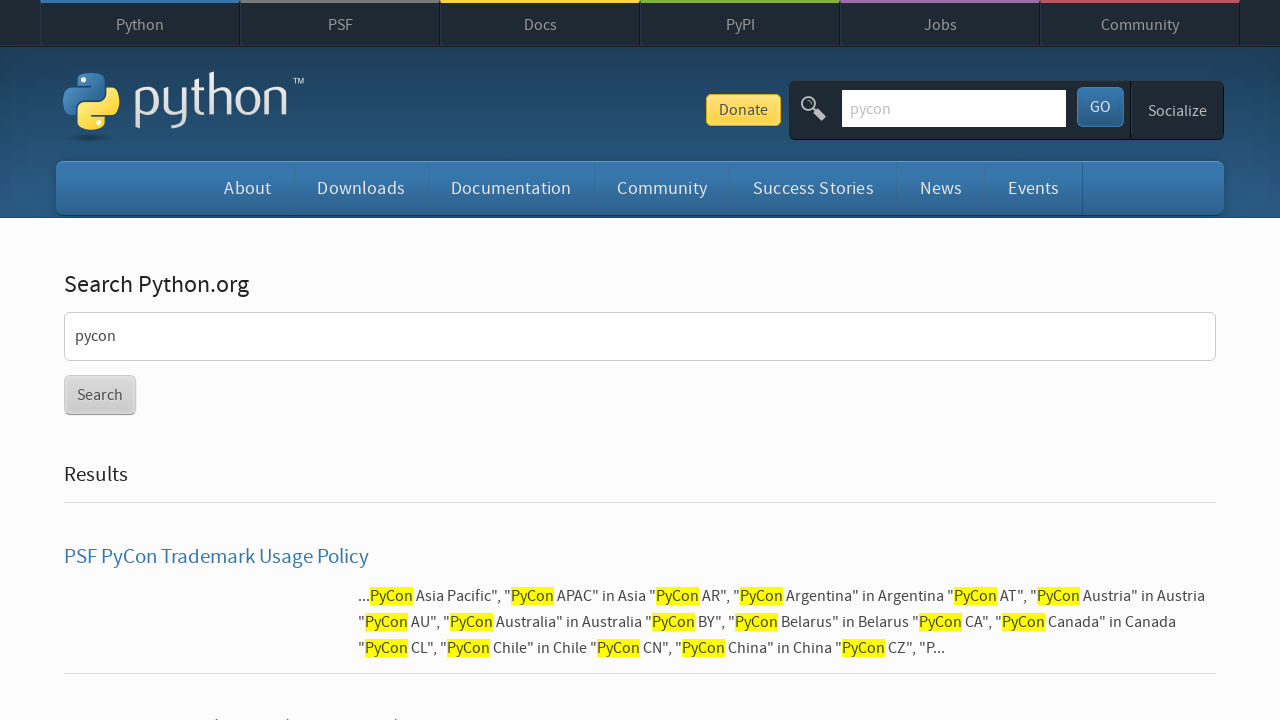

Search results page loaded completely
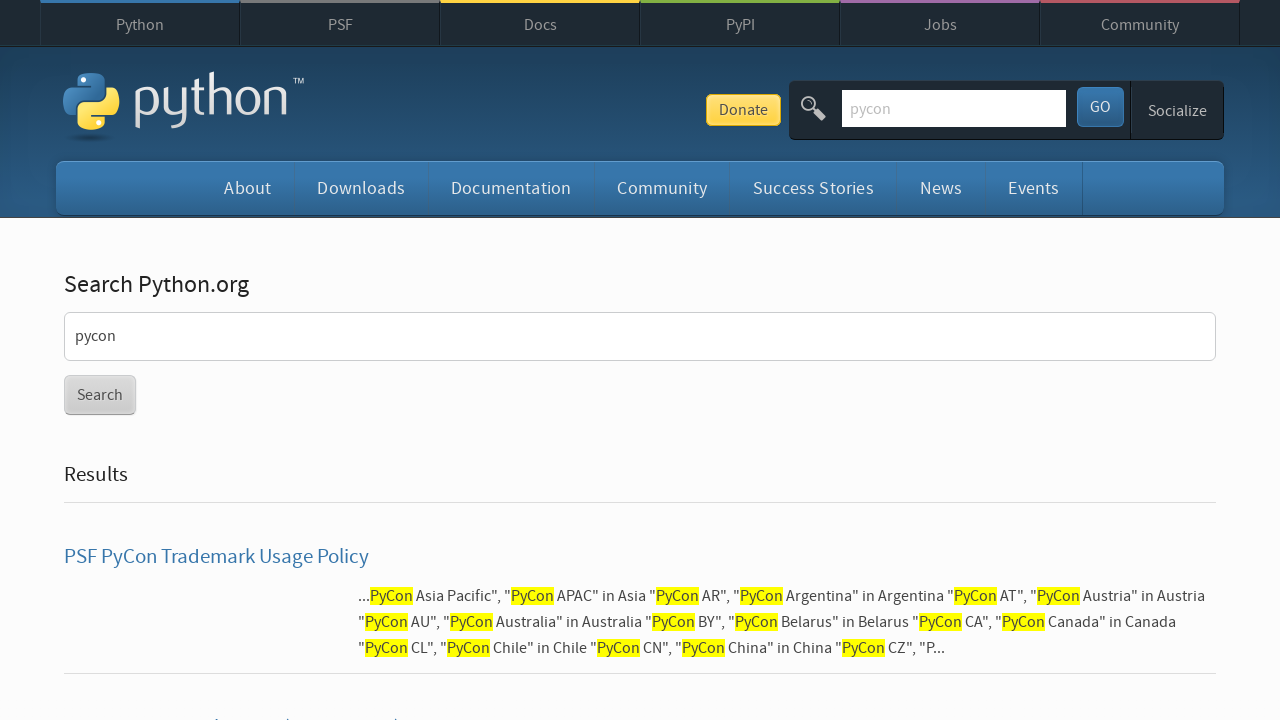

Verified search results are displayed (no 'No results found' message)
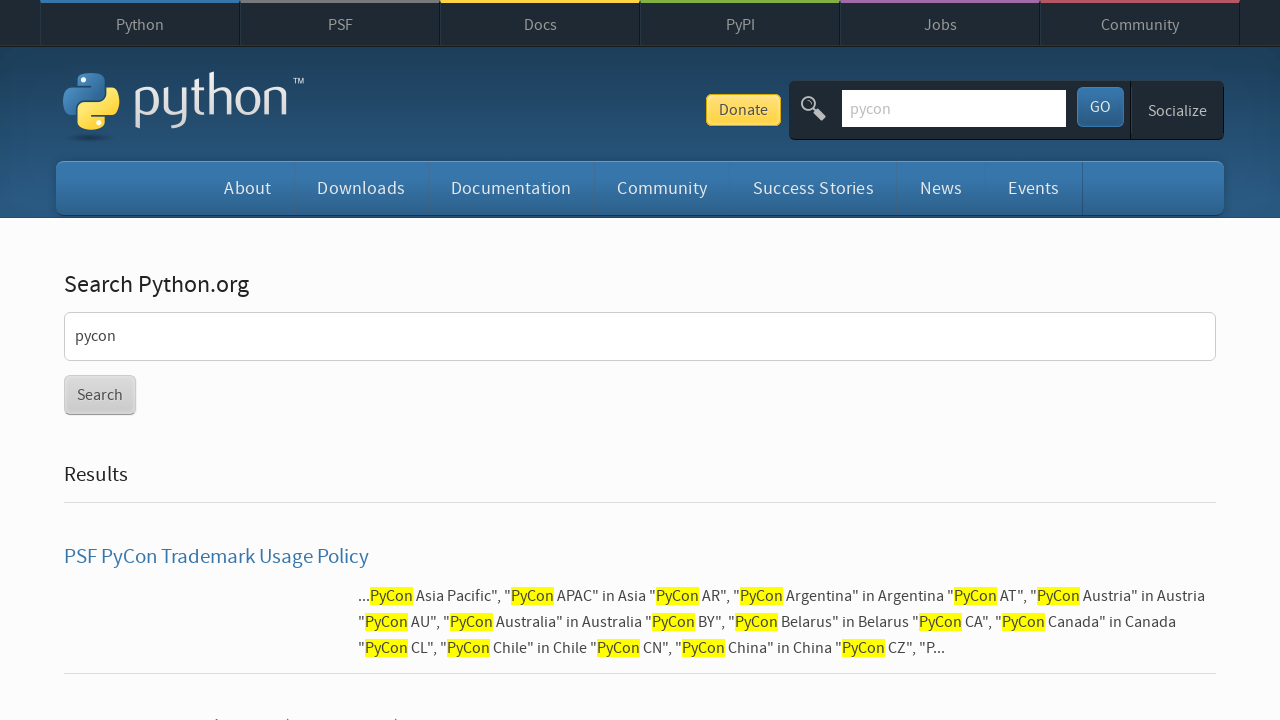

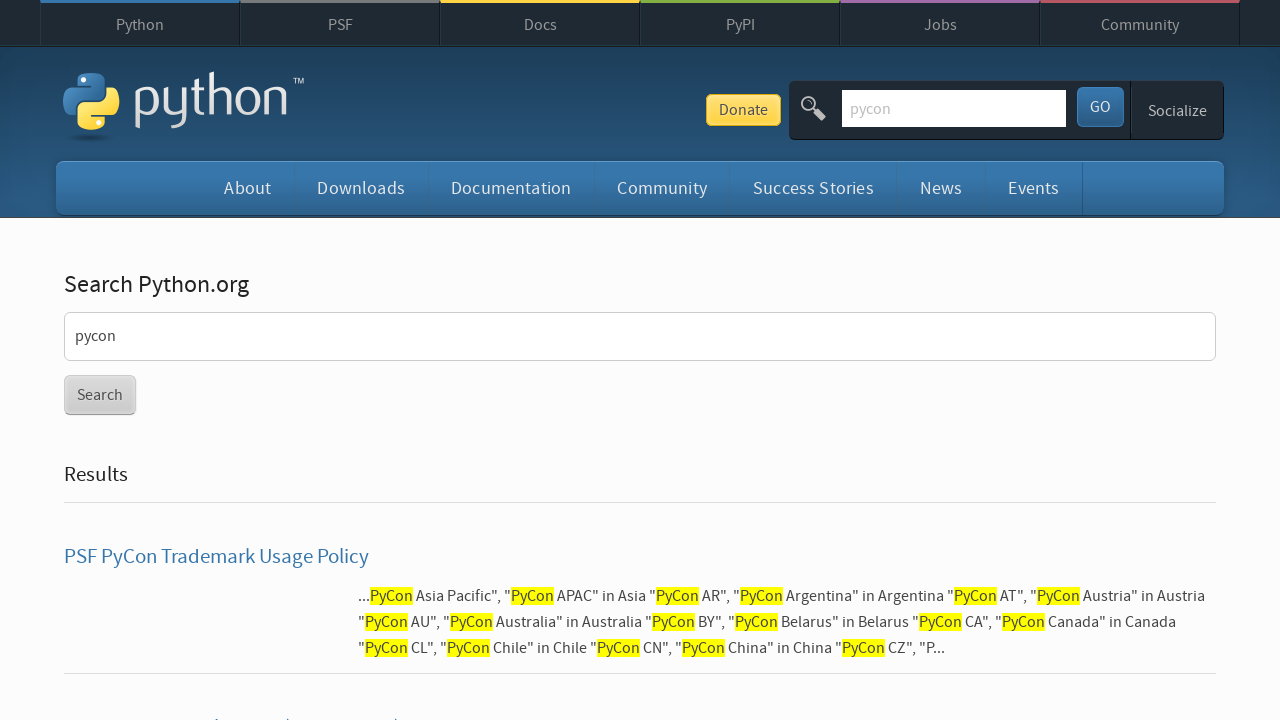